Tests calendar date selection functionality on Goibibo bus booking page by opening the date picker and selecting a specific date

Starting URL: https://www.goibibo.com/bus/

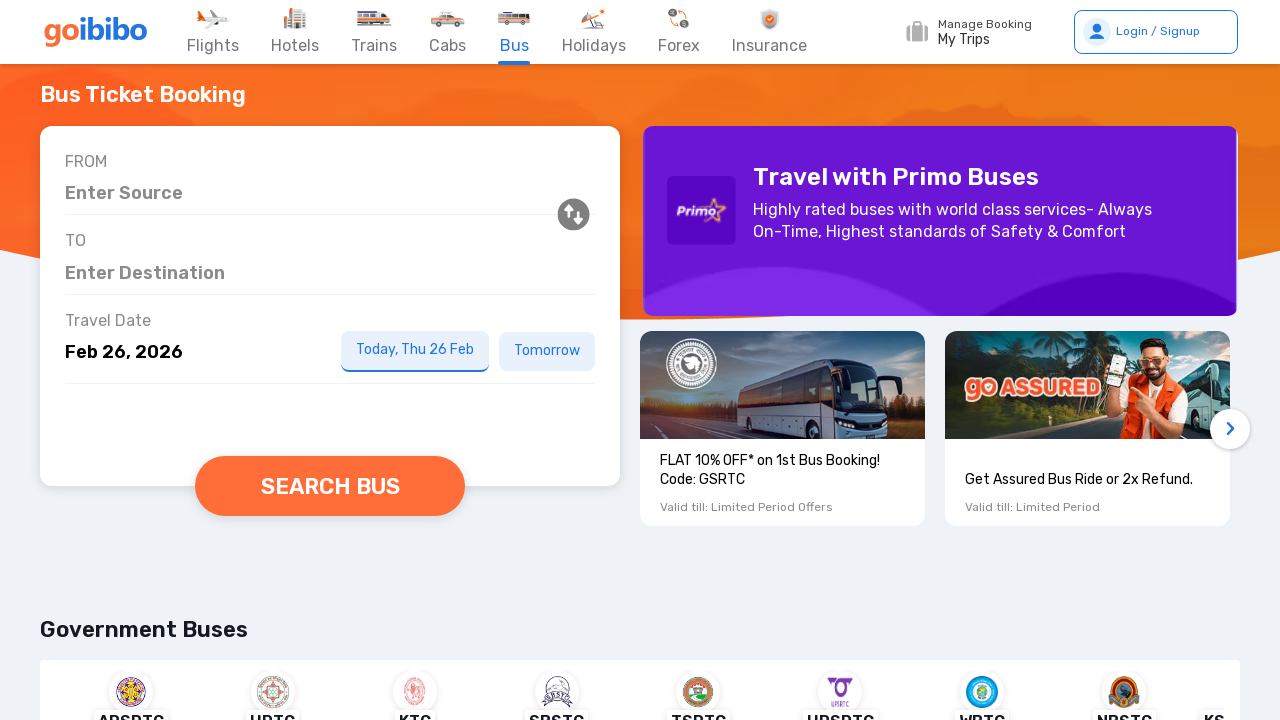

Clicked on date picker input to open calendar at (188, 352) on input[placeholder='Pick a date']
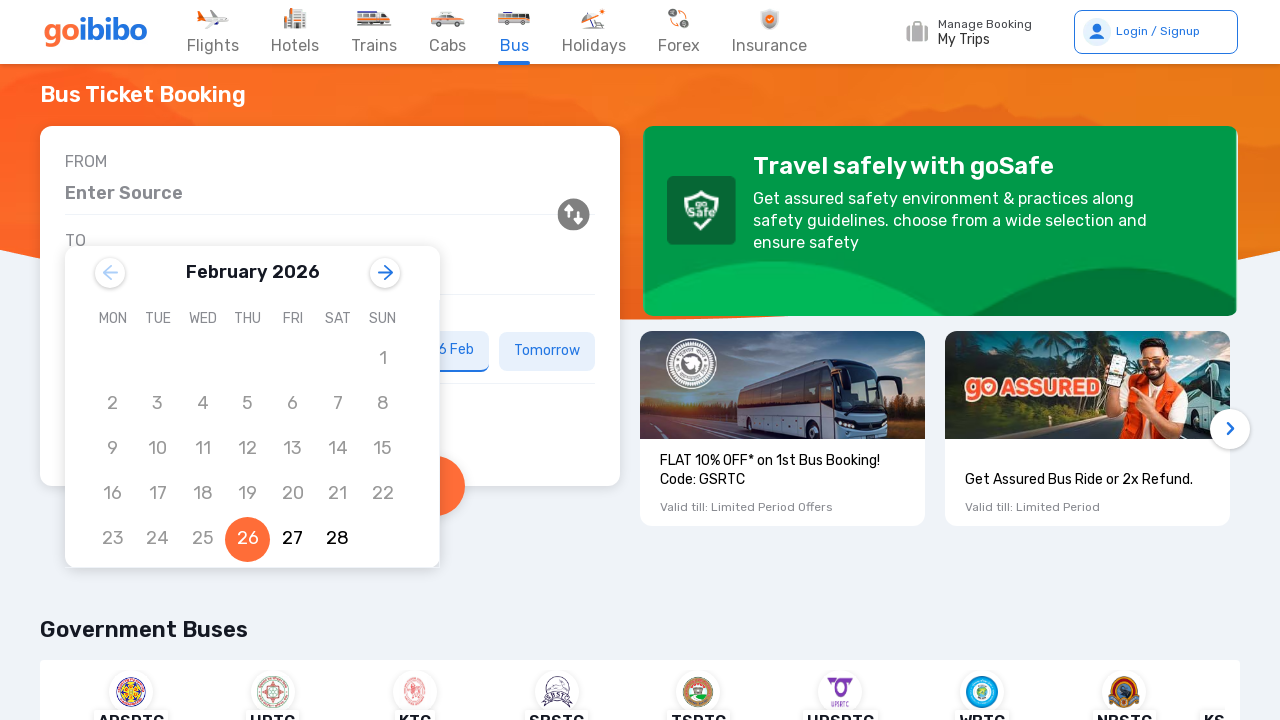

Calendar date picker loaded and visible
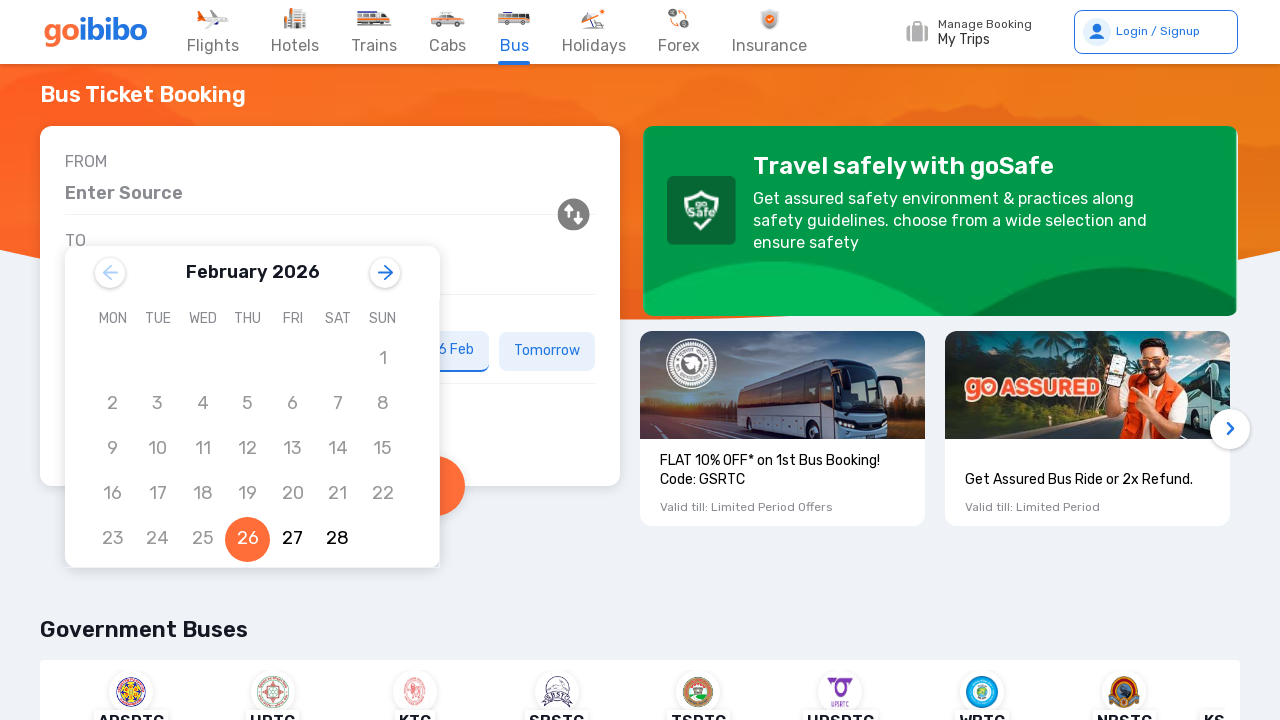

Retrieved current month/year display: February 2026
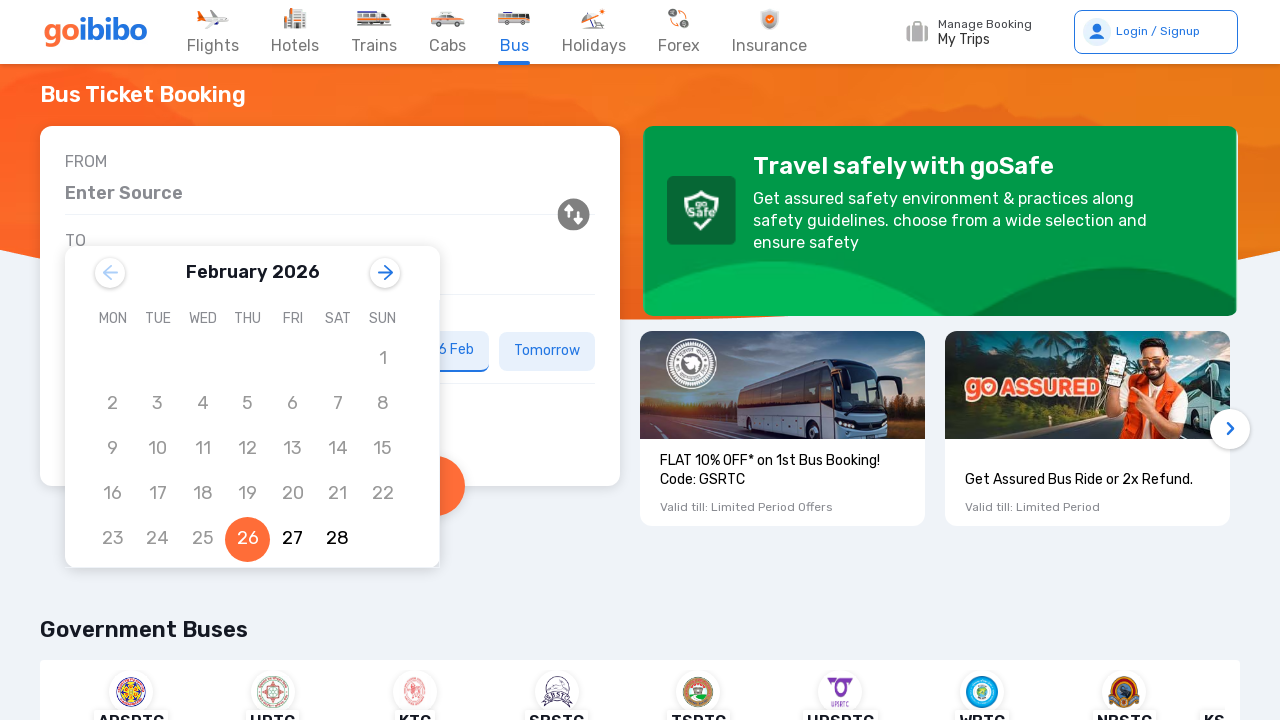

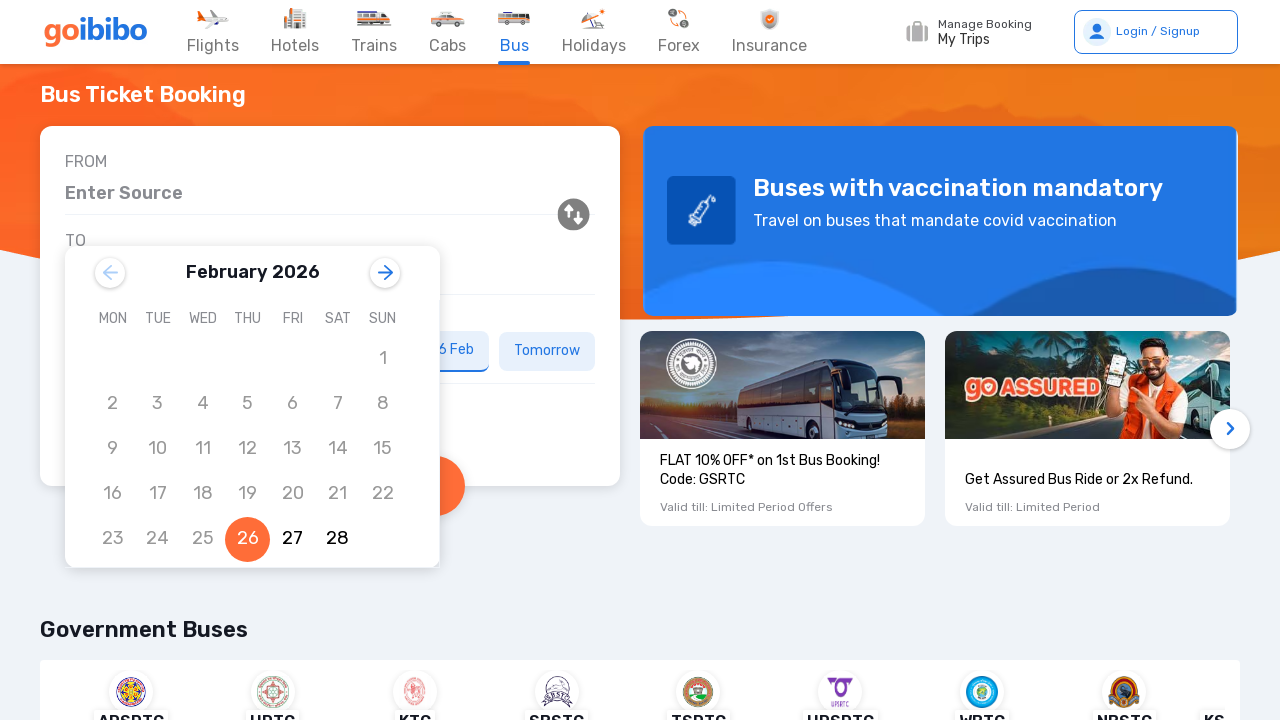